Tests text input functionality by entering text into a field and clicking a button to update its label

Starting URL: http://uitestingplayground.com/textinput

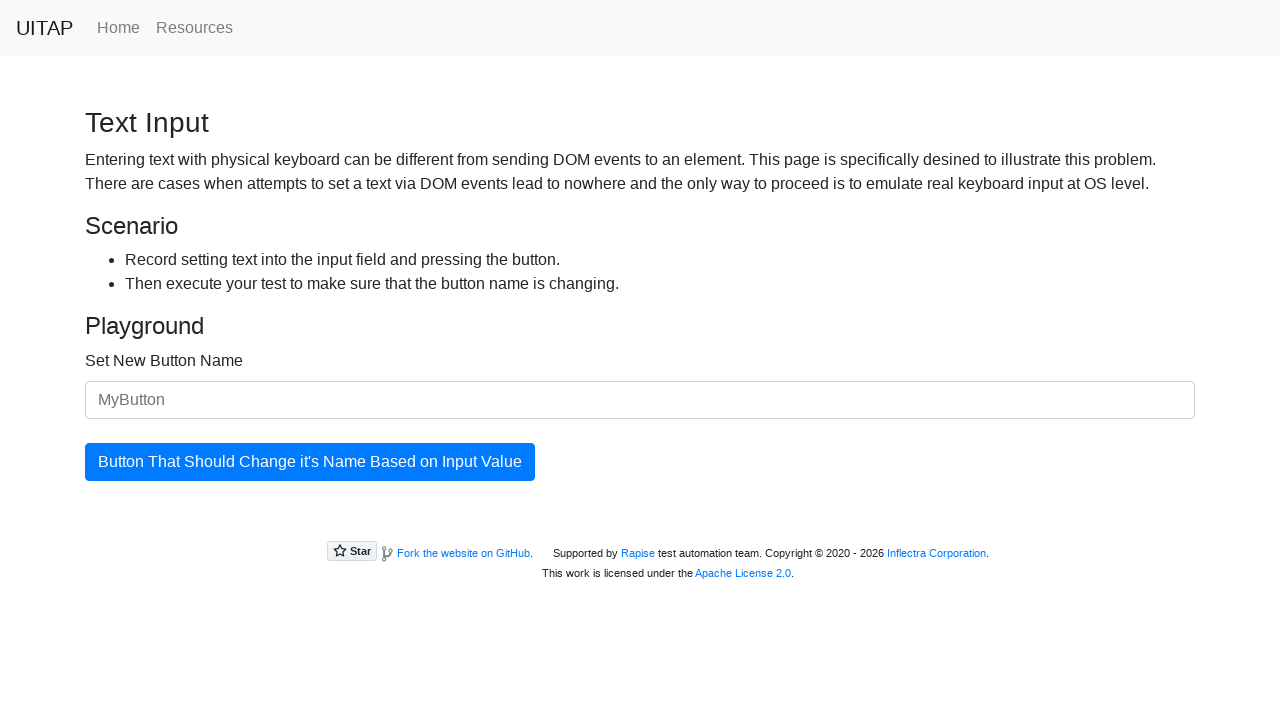

Entered 'SkyPro' into the text input field on #newButtonName
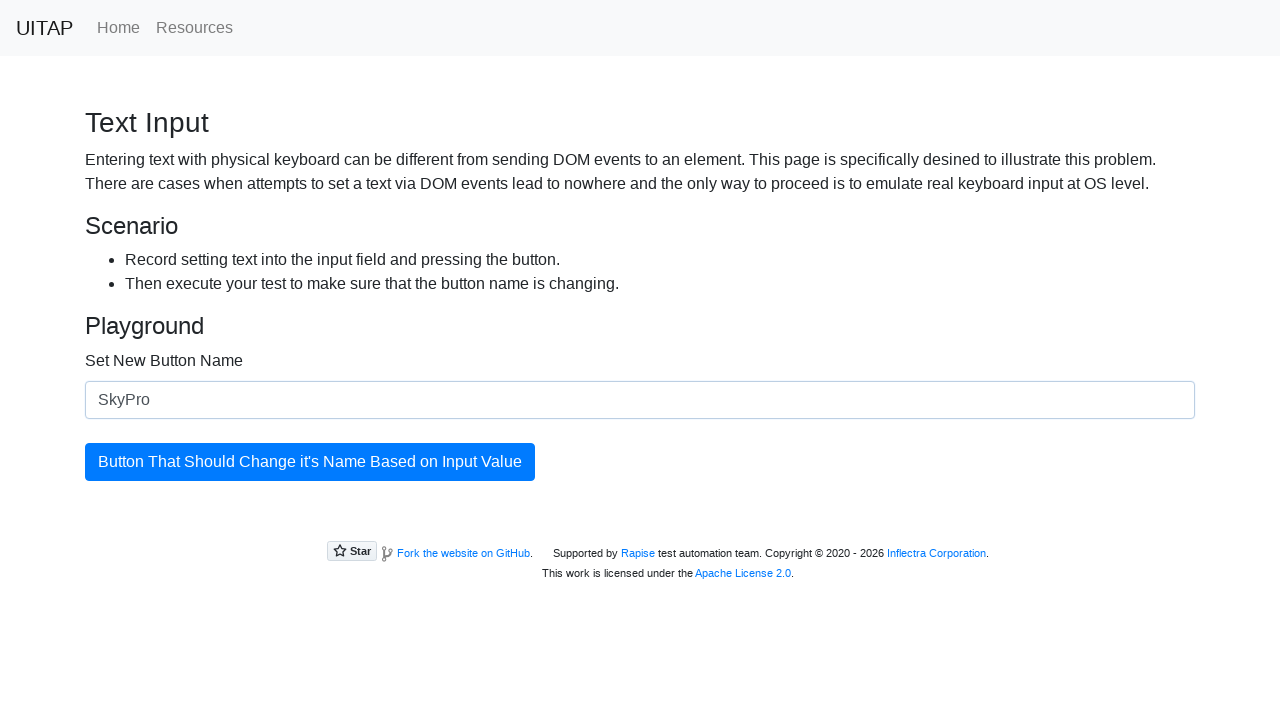

Clicked the button to update its label at (310, 462) on #updatingButton
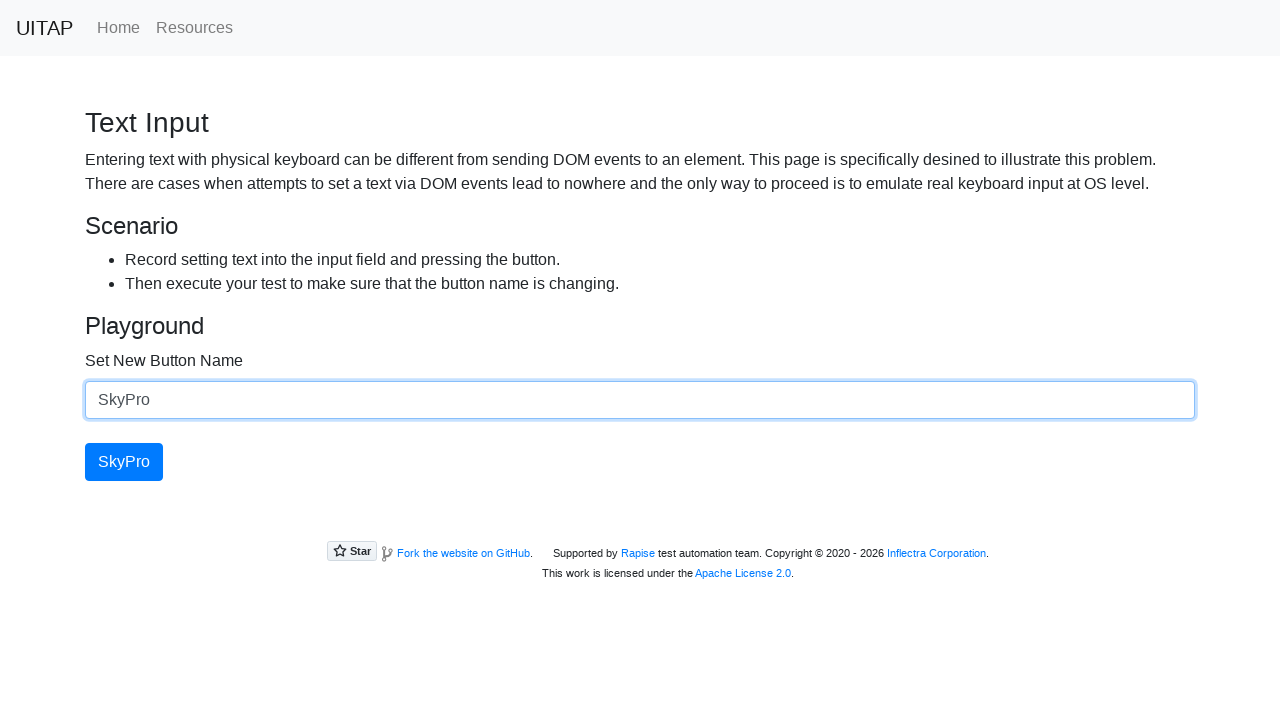

Button text updated to 'SkyPro'
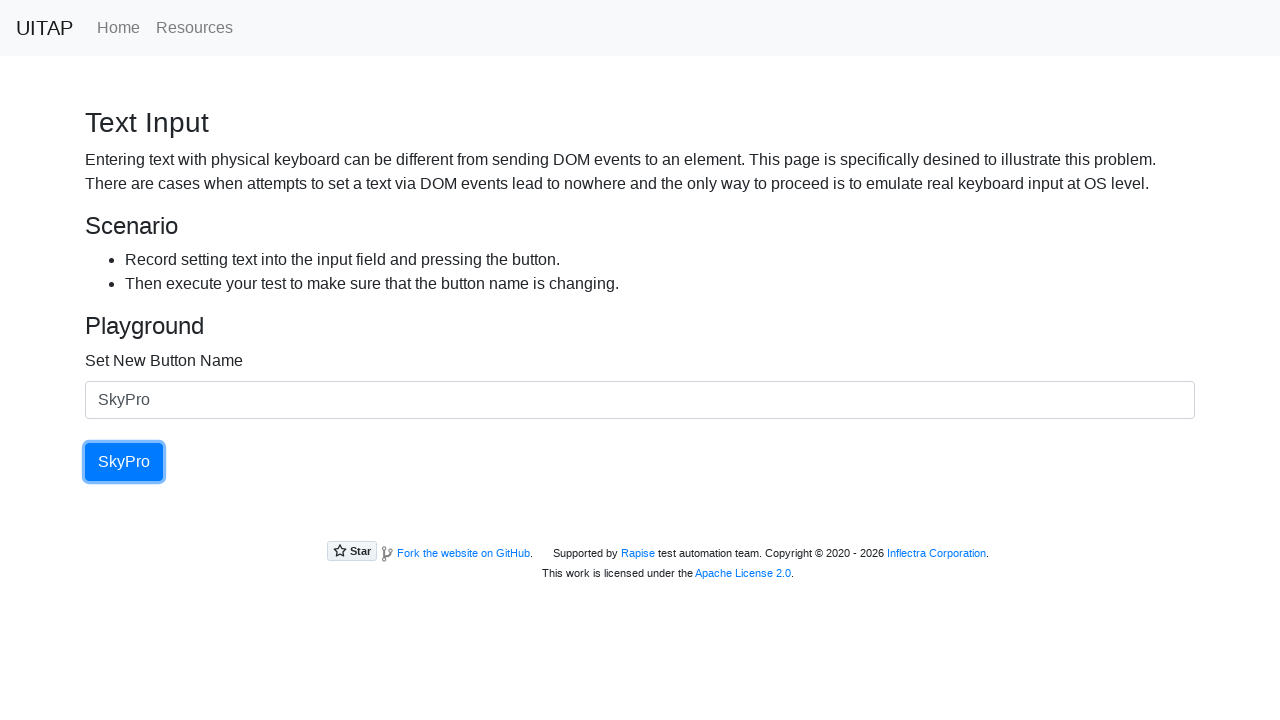

Verified button text is 'SkyPro'
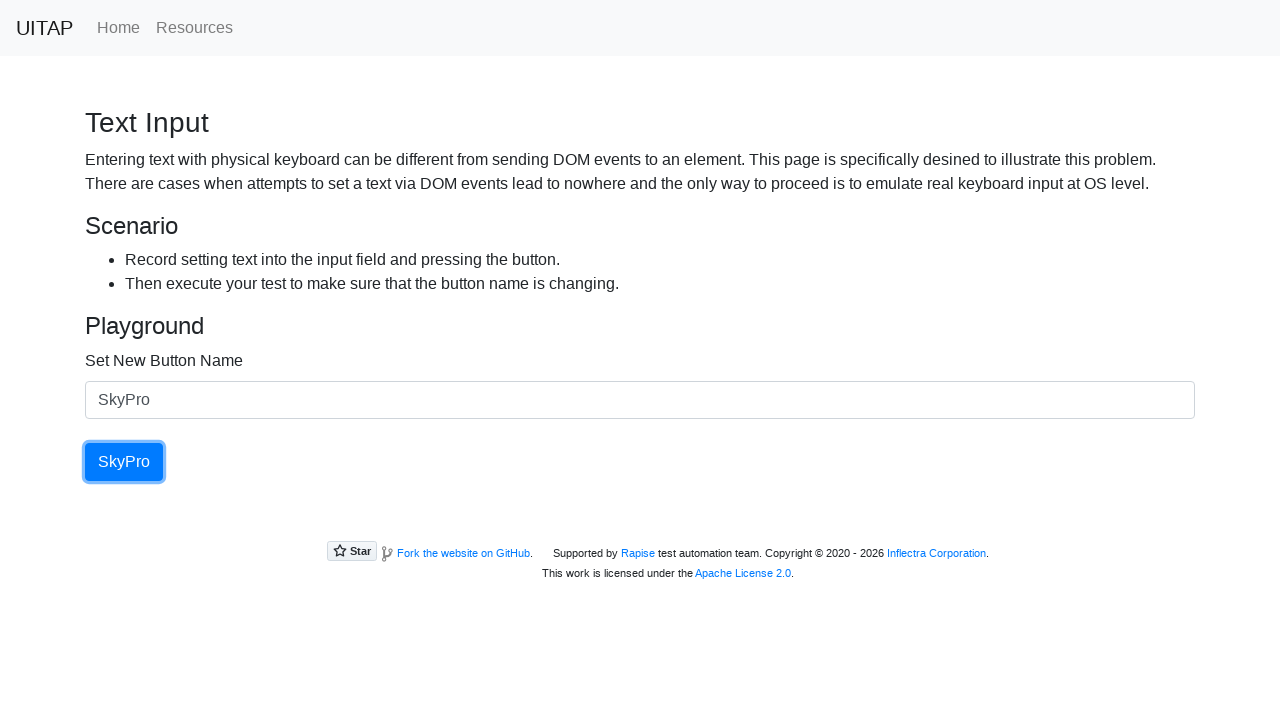

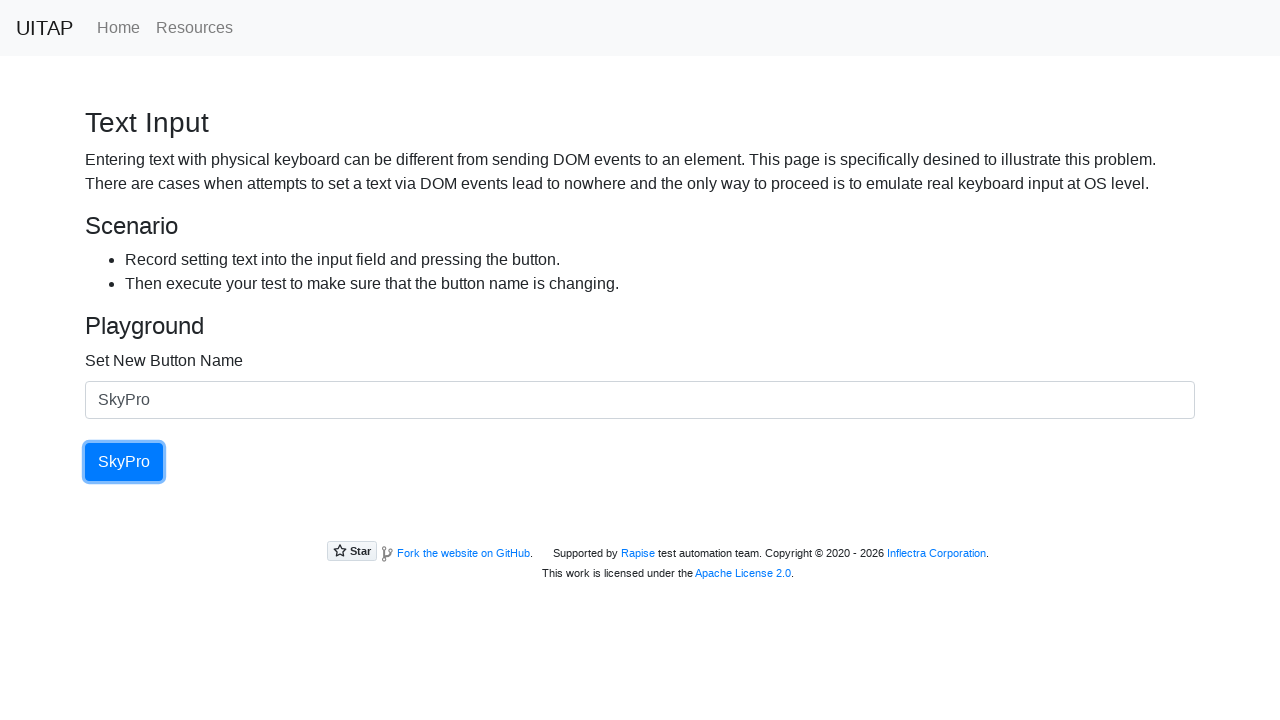